Tests checkbox presence verification using try-except approach to handle elements that exist and don't exist

Starting URL: https://www.selenium.dev/selenium/web/inputs.html

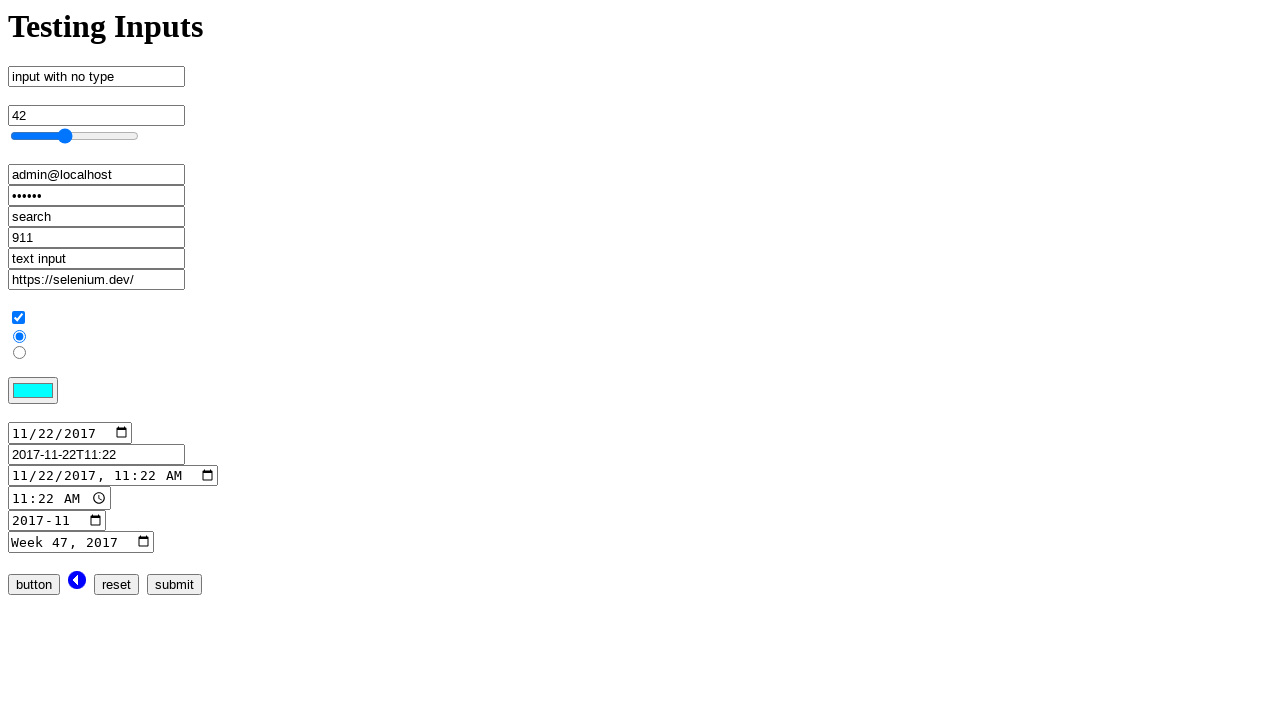

Navigated to Selenium input elements test page
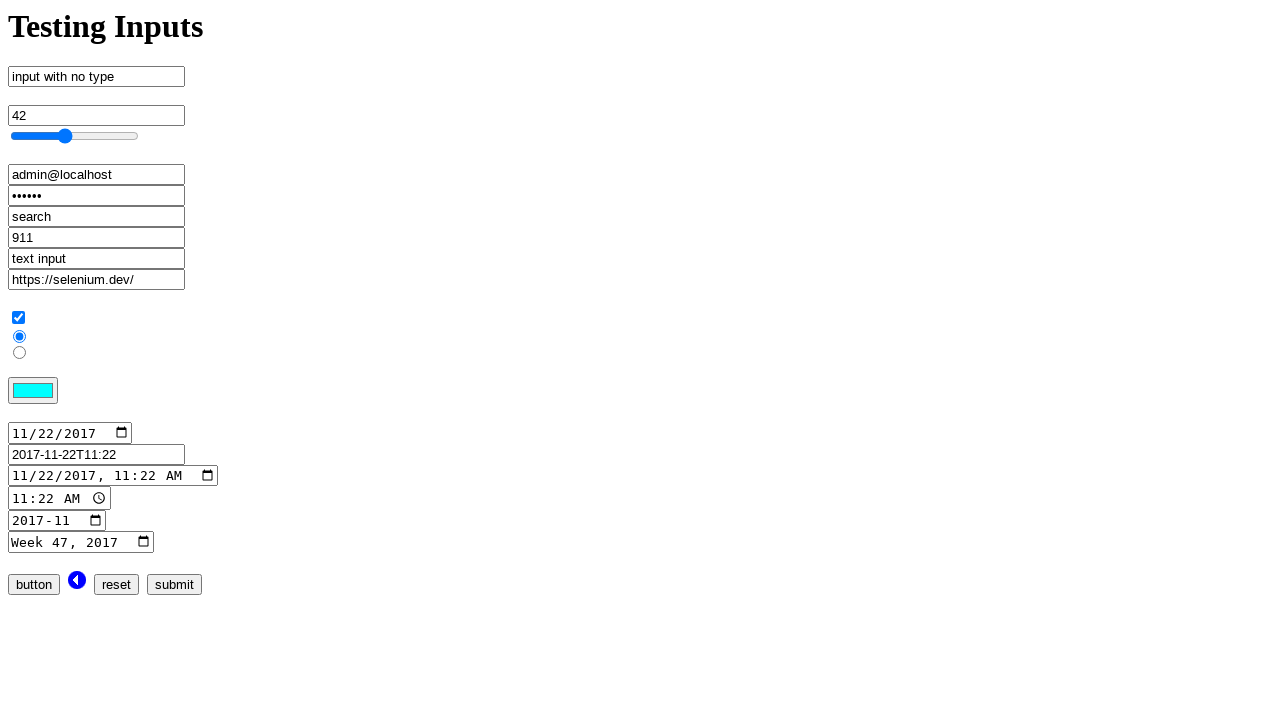

Successfully located existing checkbox with ID 'checkbox'
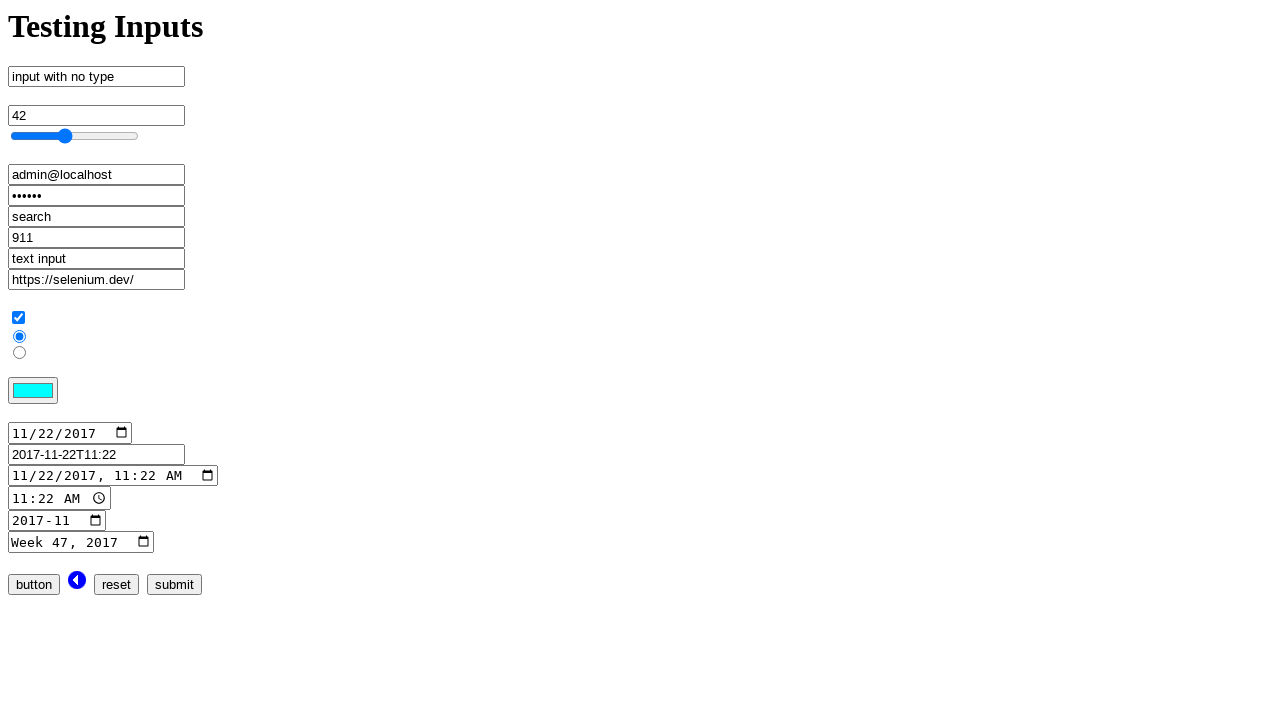

Located checkbox with ID 'nonexistent_checkbox' (unexpected)
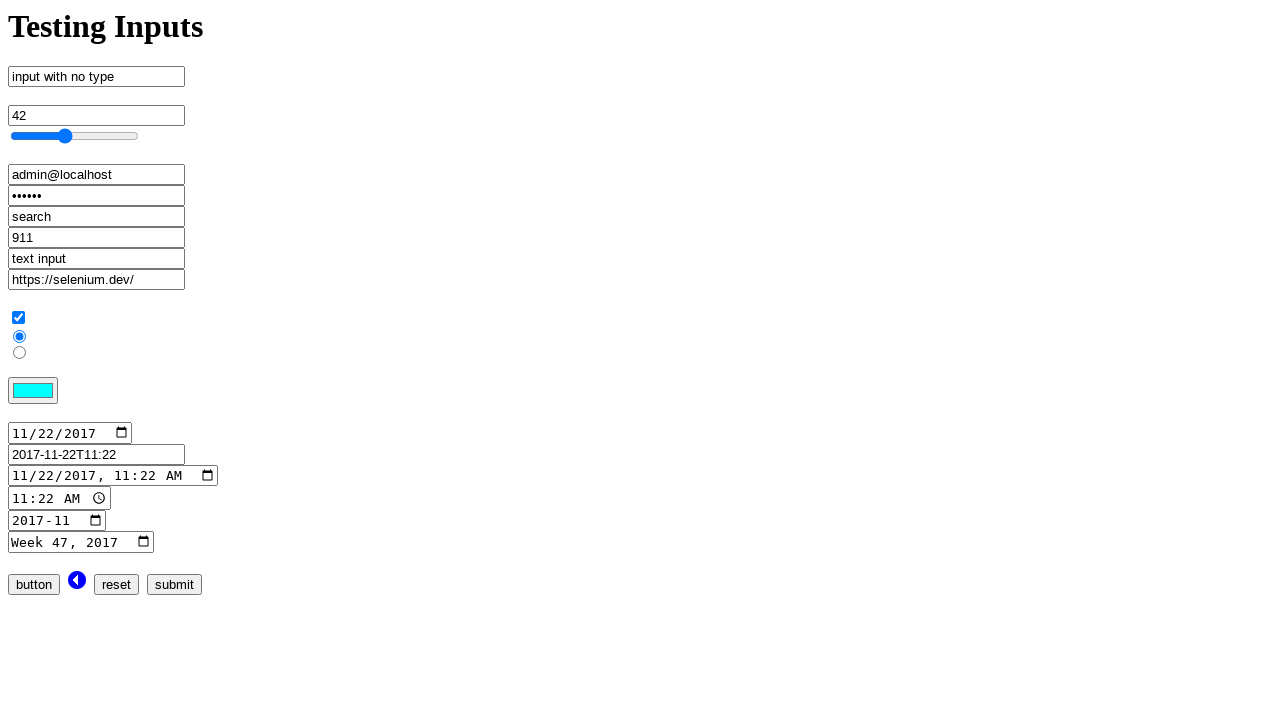

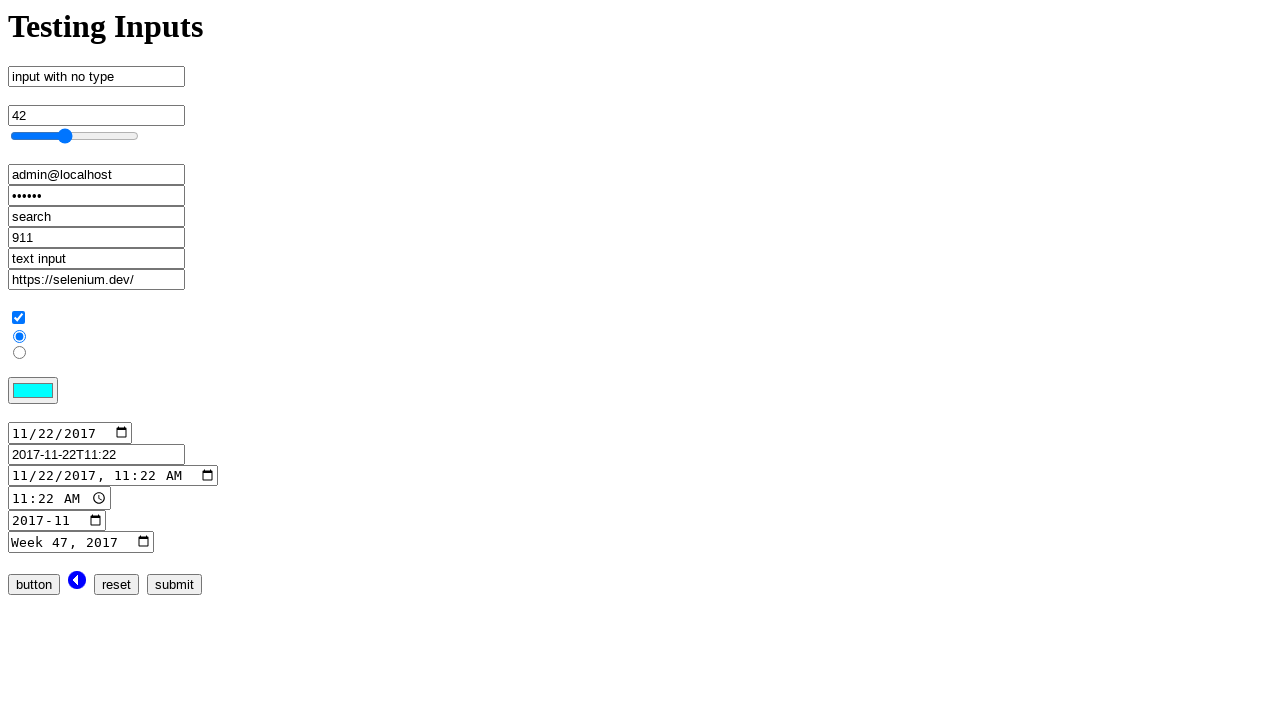